Navigates to Jumia website and retrieves the page title

Starting URL: https://www.jumia.com.ng/

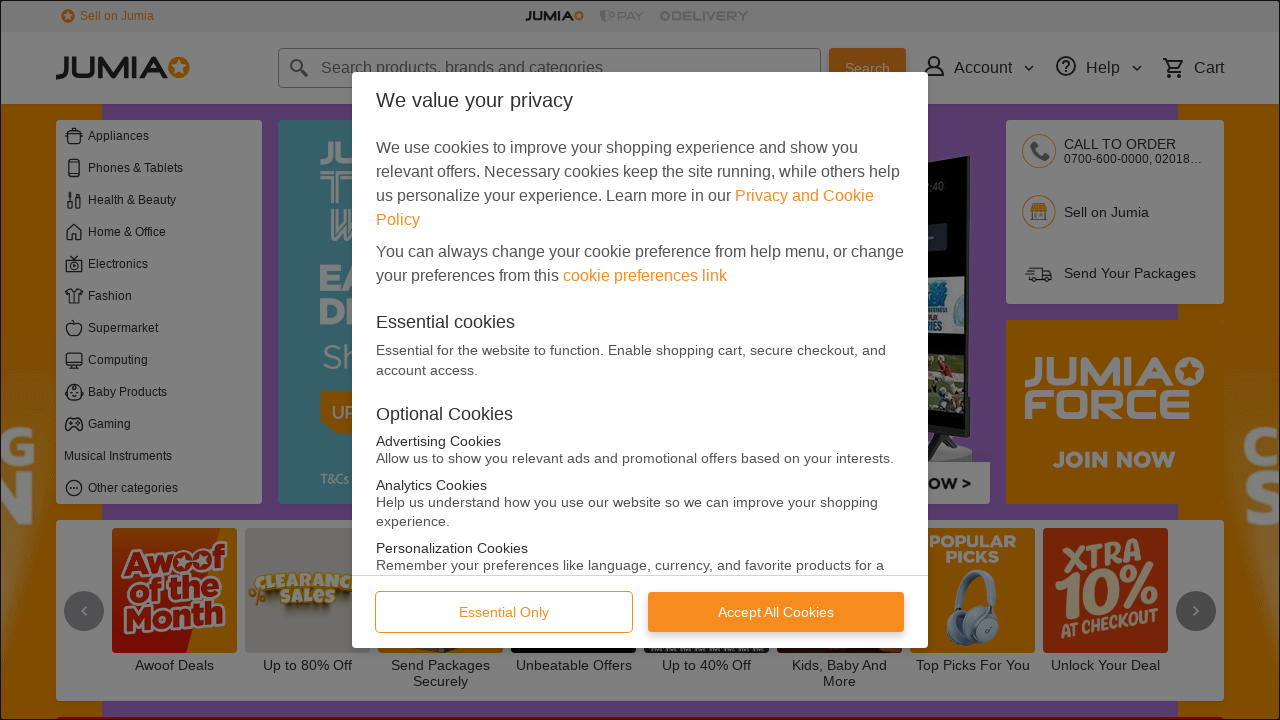

Navigated to Jumia Nigeria homepage
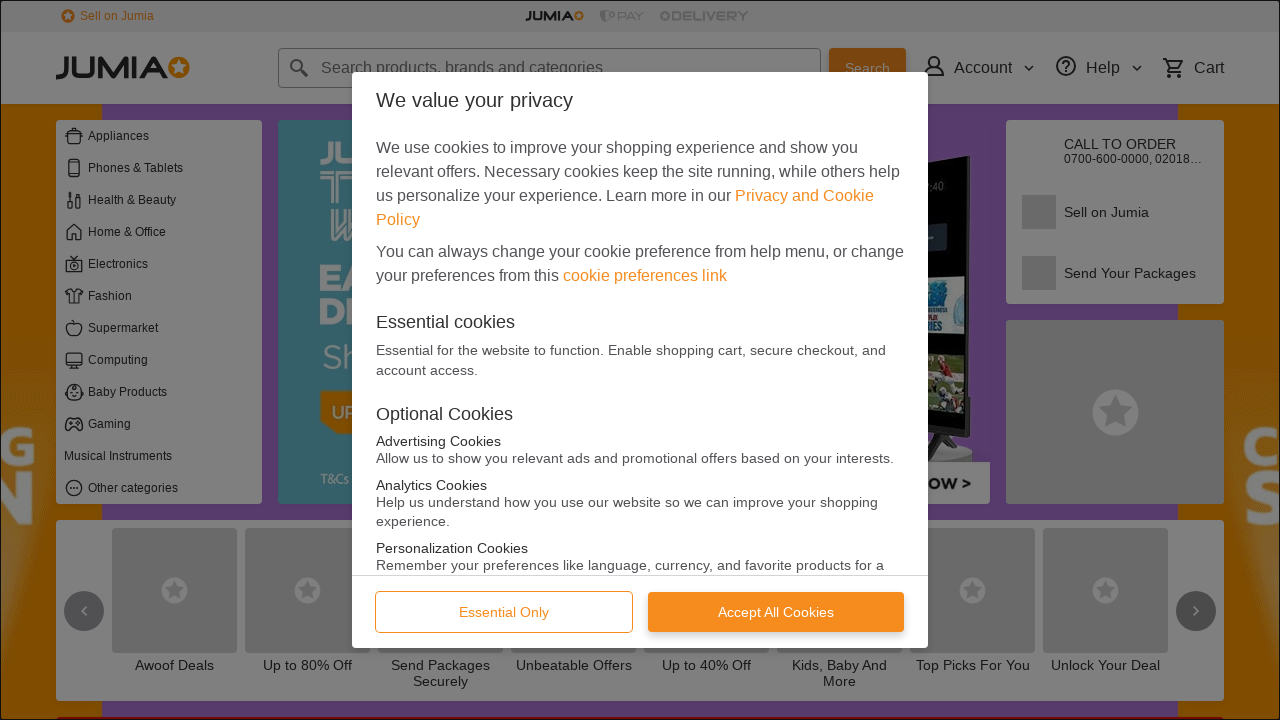

Retrieved page title: Jumia Nigeria | Online Shopping for Electronics, Fashion, Home, Beauty & Sport
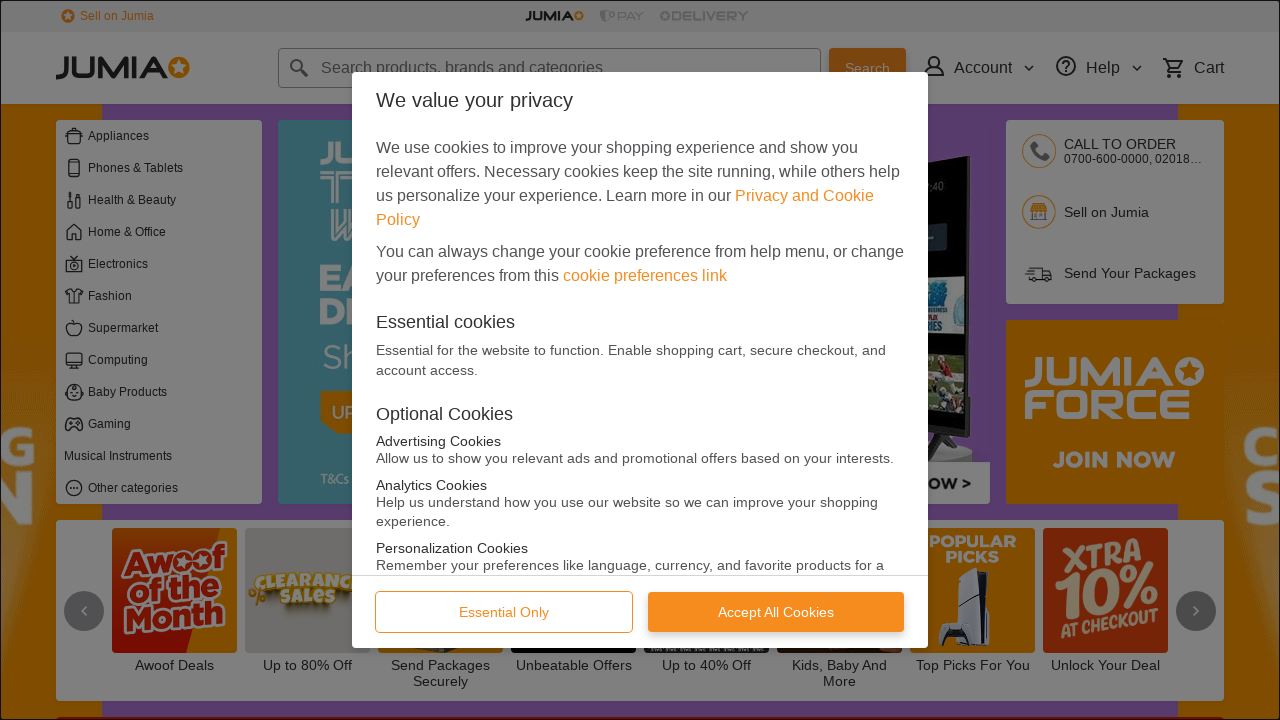

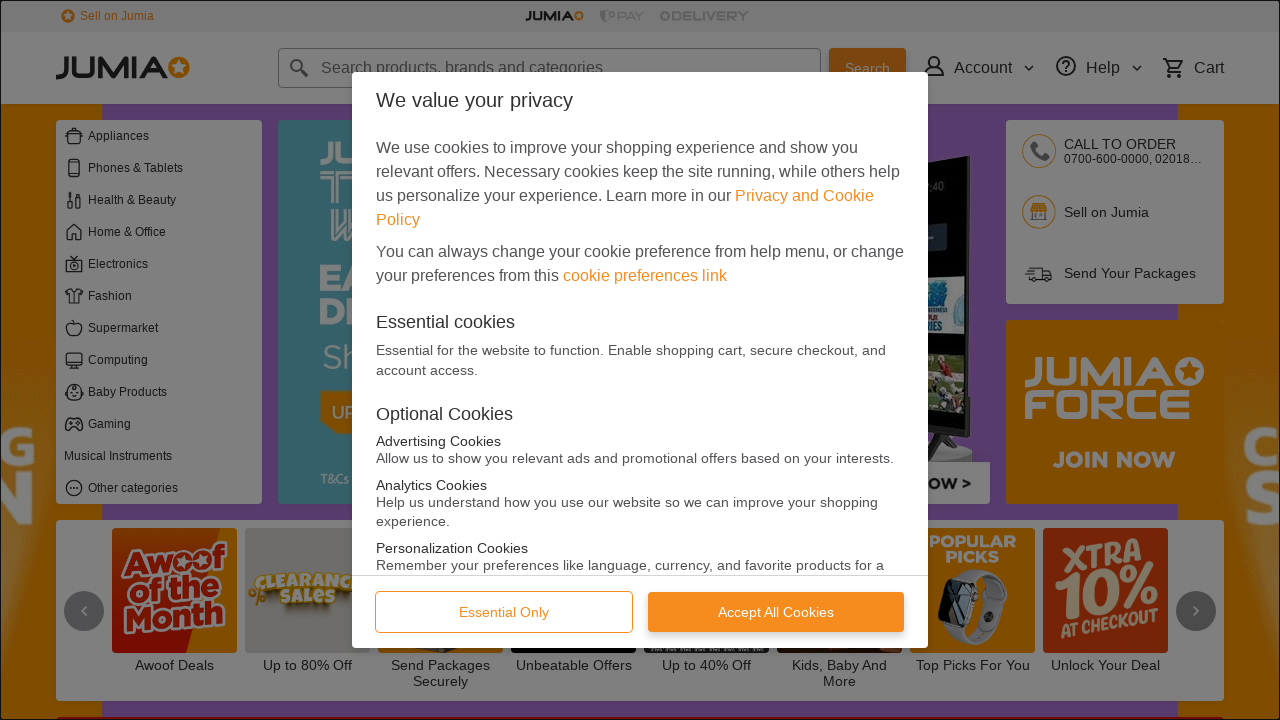